Tests drag and drop functionality by dragging an element from source to destination within an iframe

Starting URL: https://jqueryui.com/droppable/

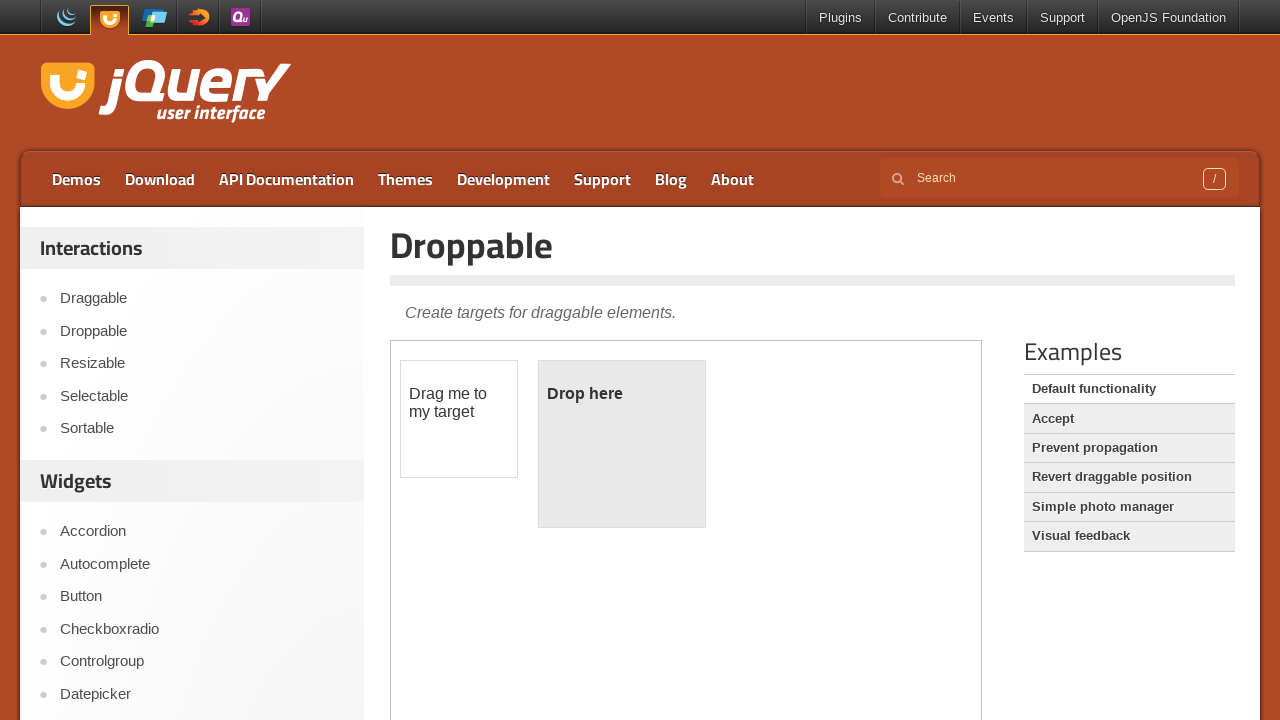

Located the demo iframe containing drag and drop elements
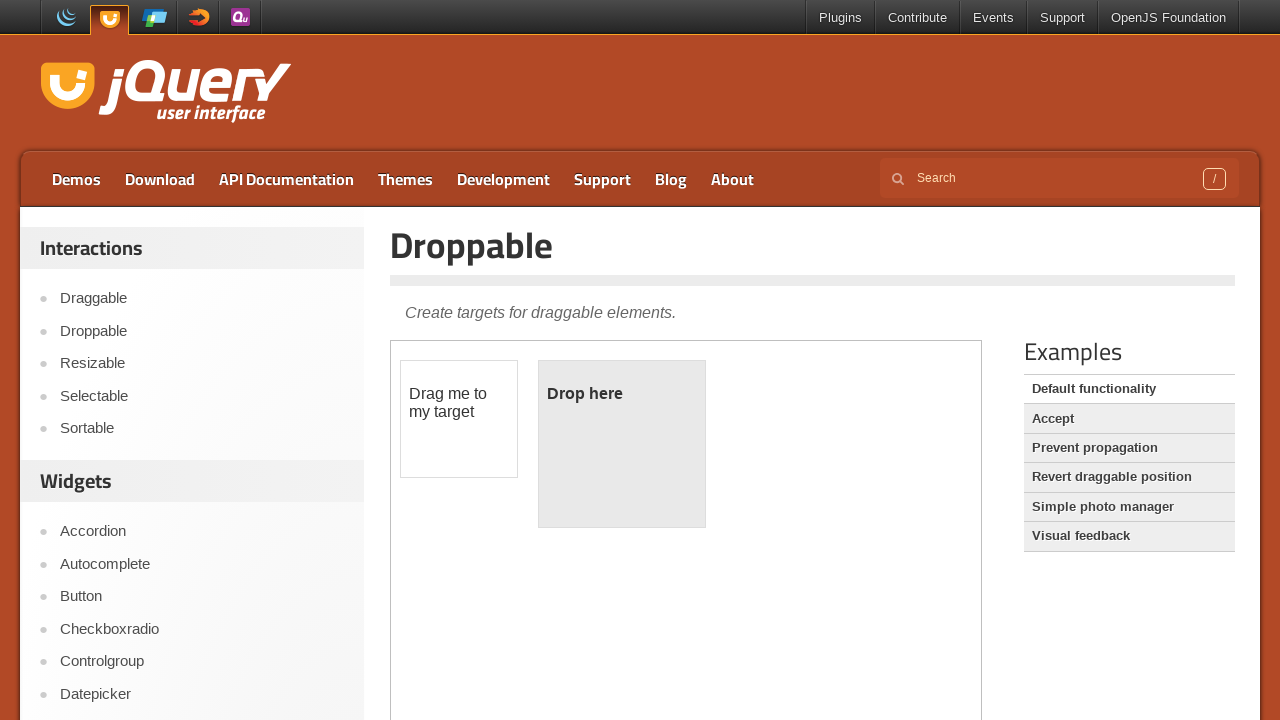

Located the draggable source element with id 'draggable'
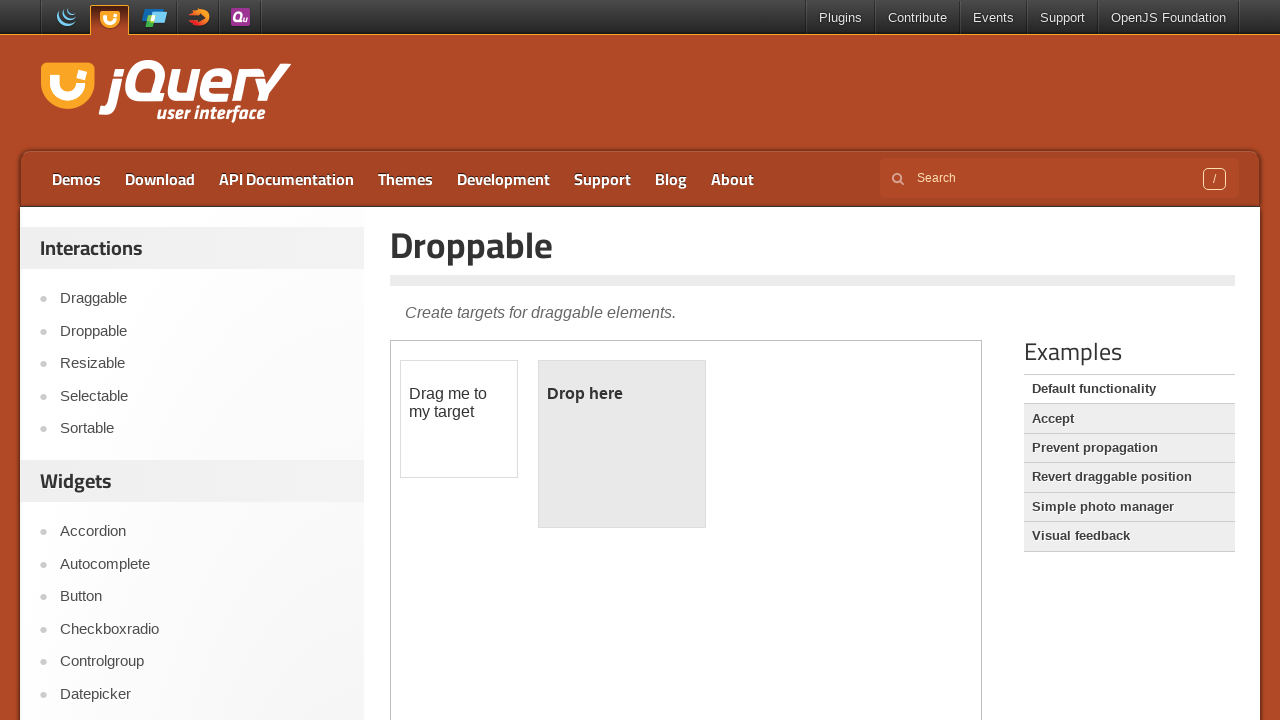

Located the droppable destination element with id 'droppable'
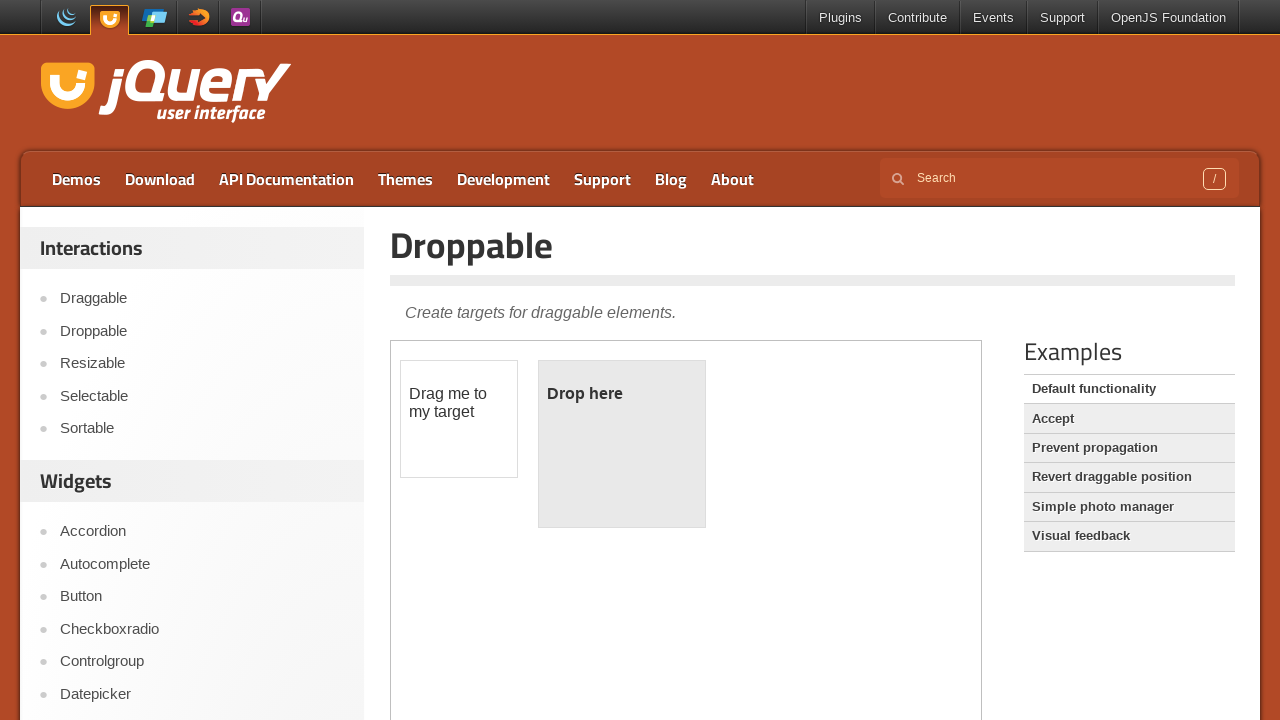

Performed drag and drop operation from draggable source to droppable destination at (622, 444)
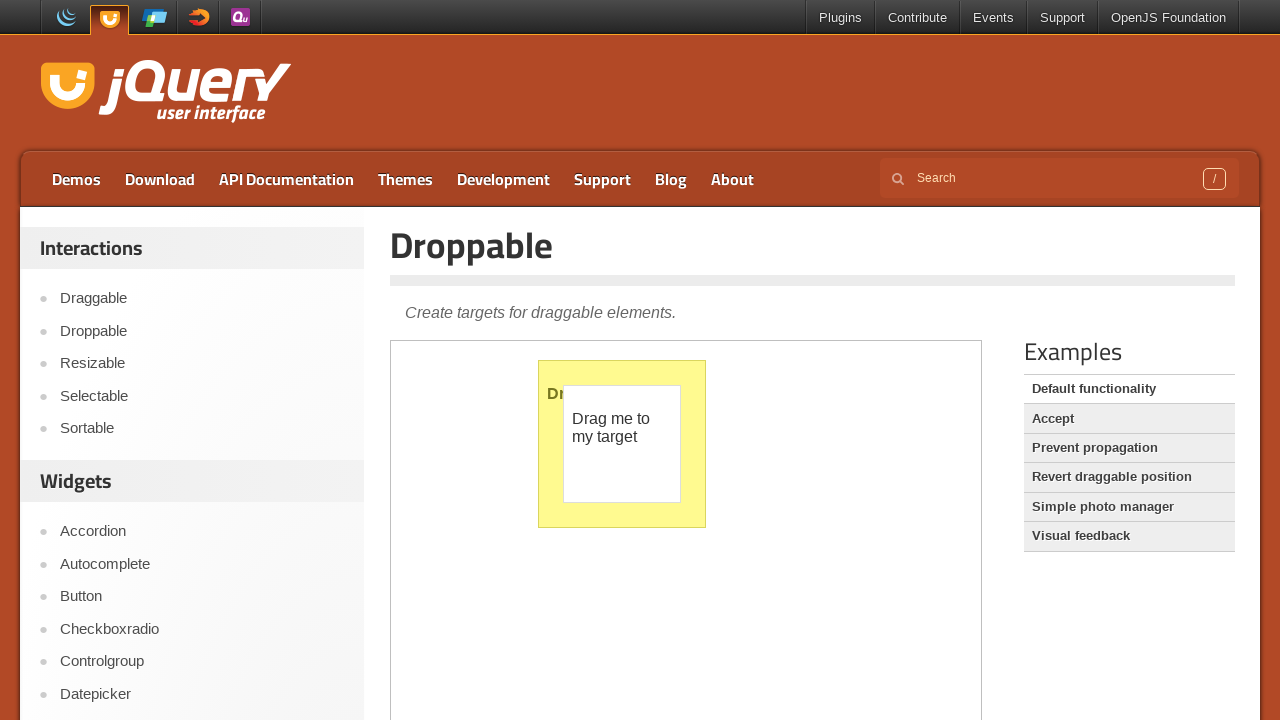

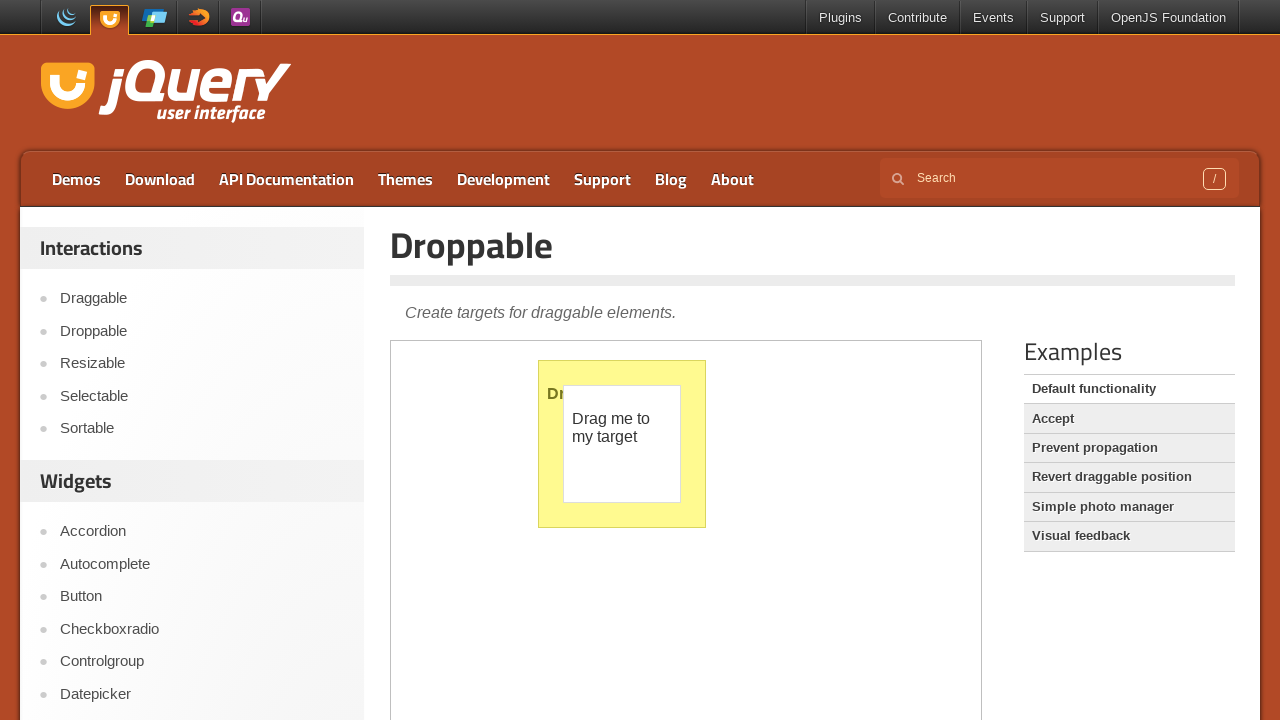